Tests mocking browser geolocation by setting coordinates to Tokyo, Japan and navigating to a GPS coordinates website to verify the location is correctly spoofed.

Starting URL: https://www.gps-coordinates.net/my-location

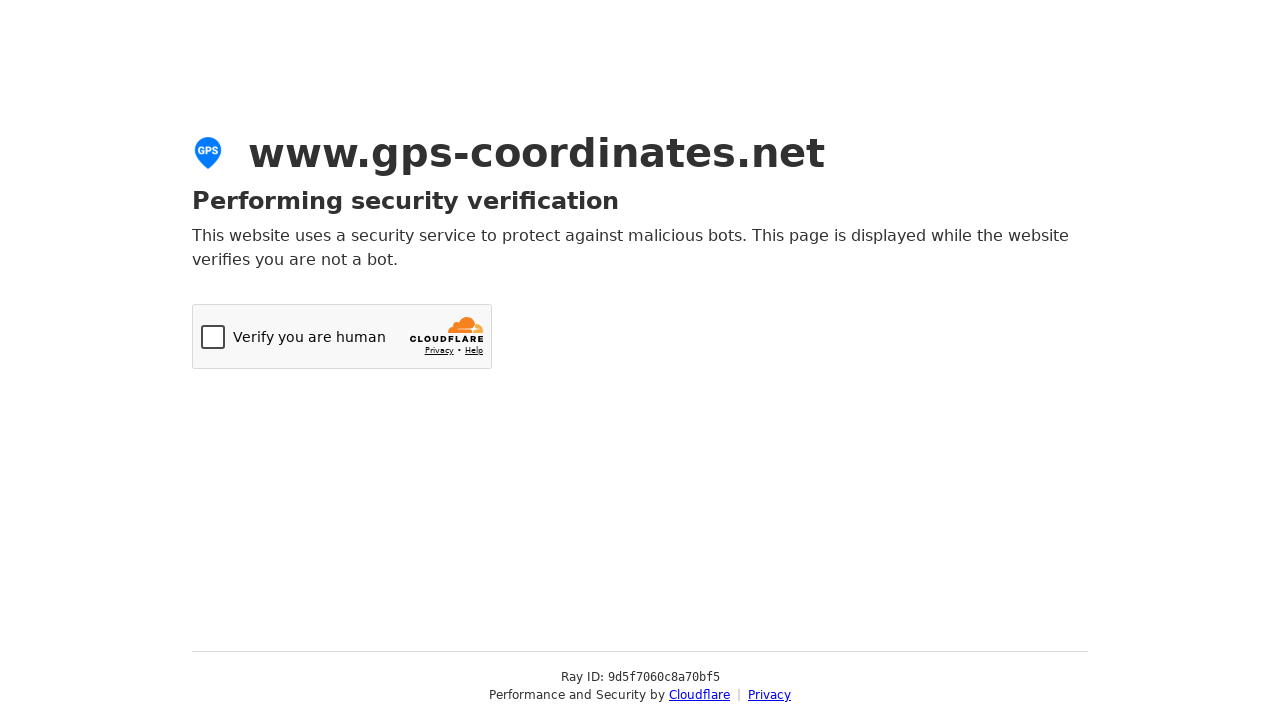

Set geolocation to Tokyo, Japan (35.689487, 139.691706)
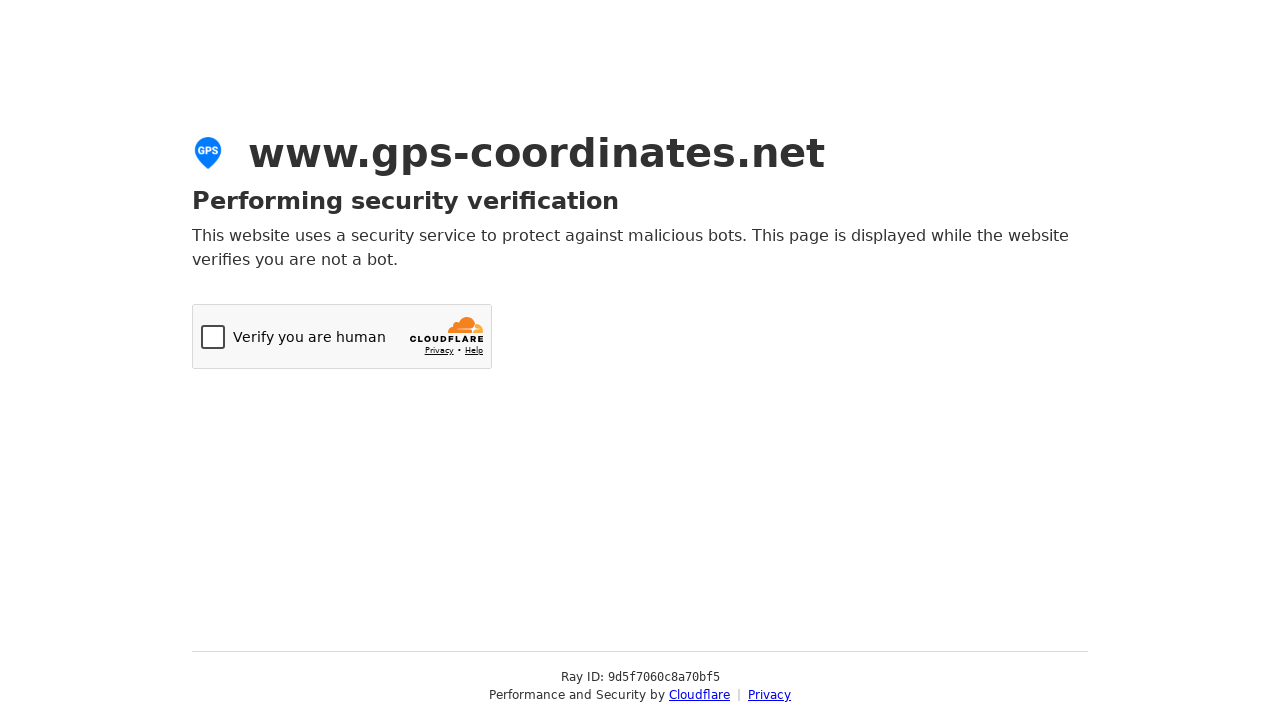

Granted geolocation permissions to the browser
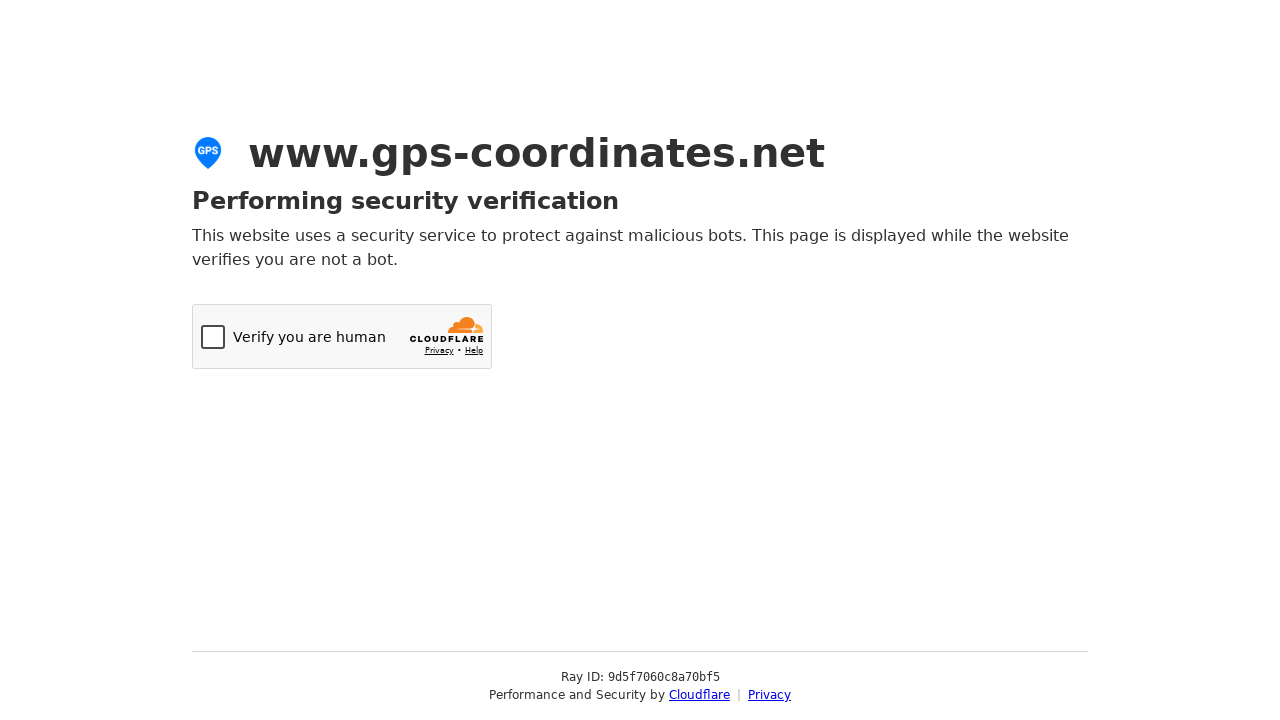

Reloaded page to apply mocked geolocation
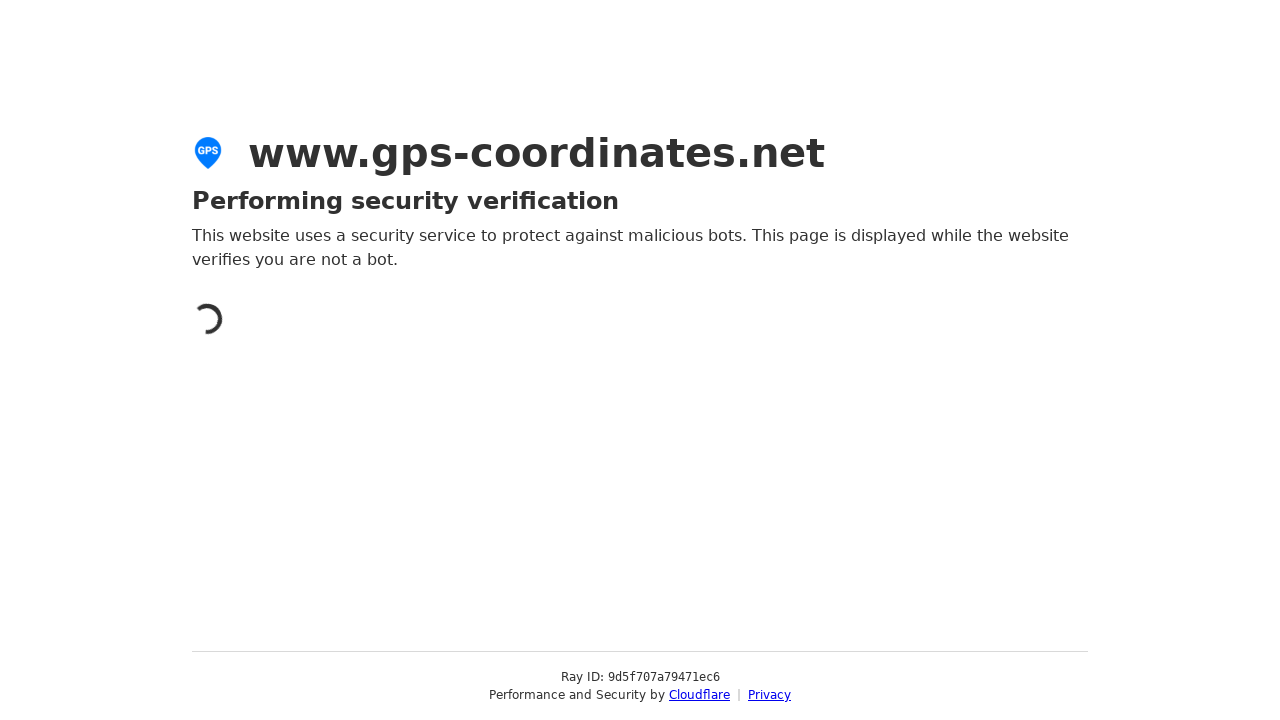

Waited for page to display location information
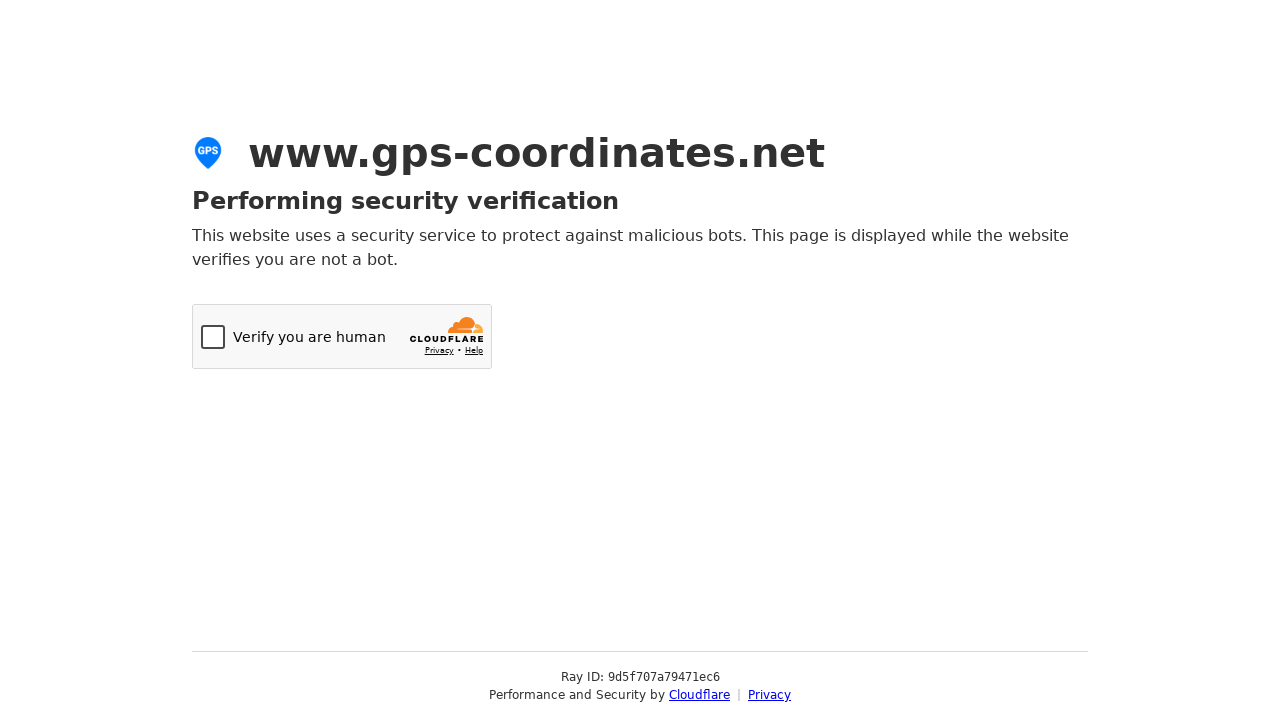

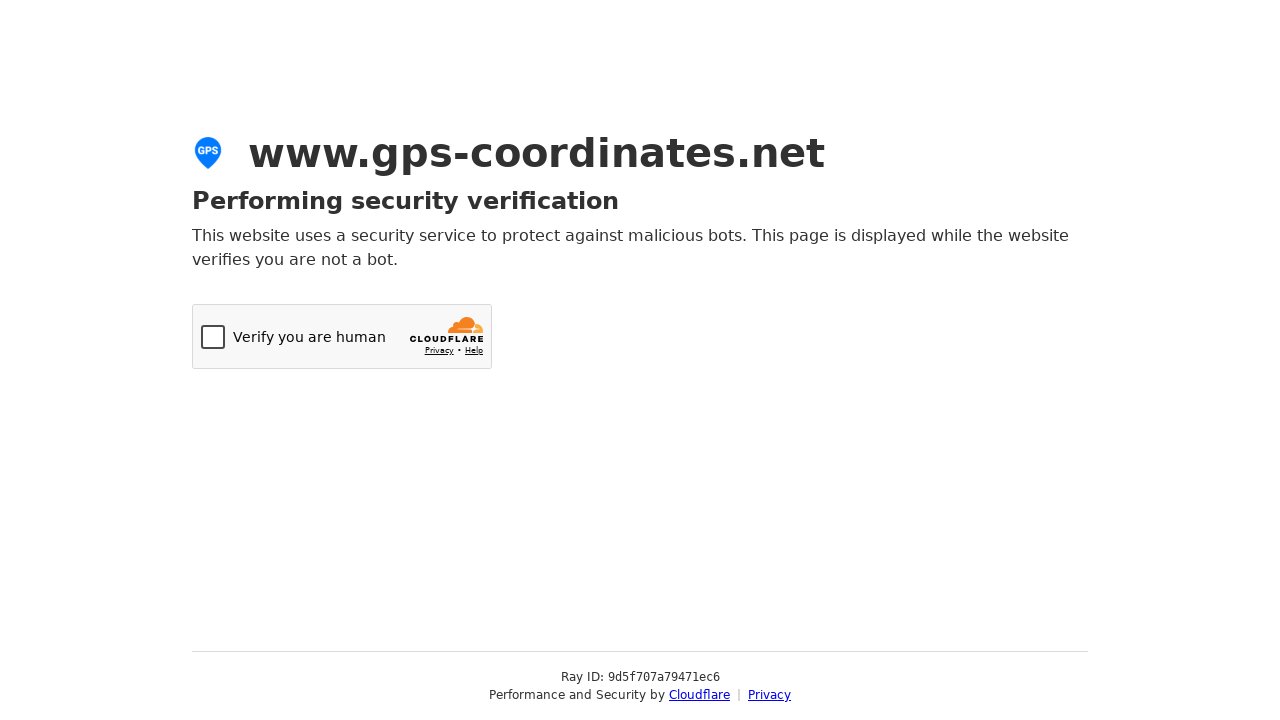